Solves a math captcha by extracting a value from an image attribute, calculating the result, filling the answer, checking robot verification boxes, and submitting the form

Starting URL: http://suninjuly.github.io/get_attribute.html

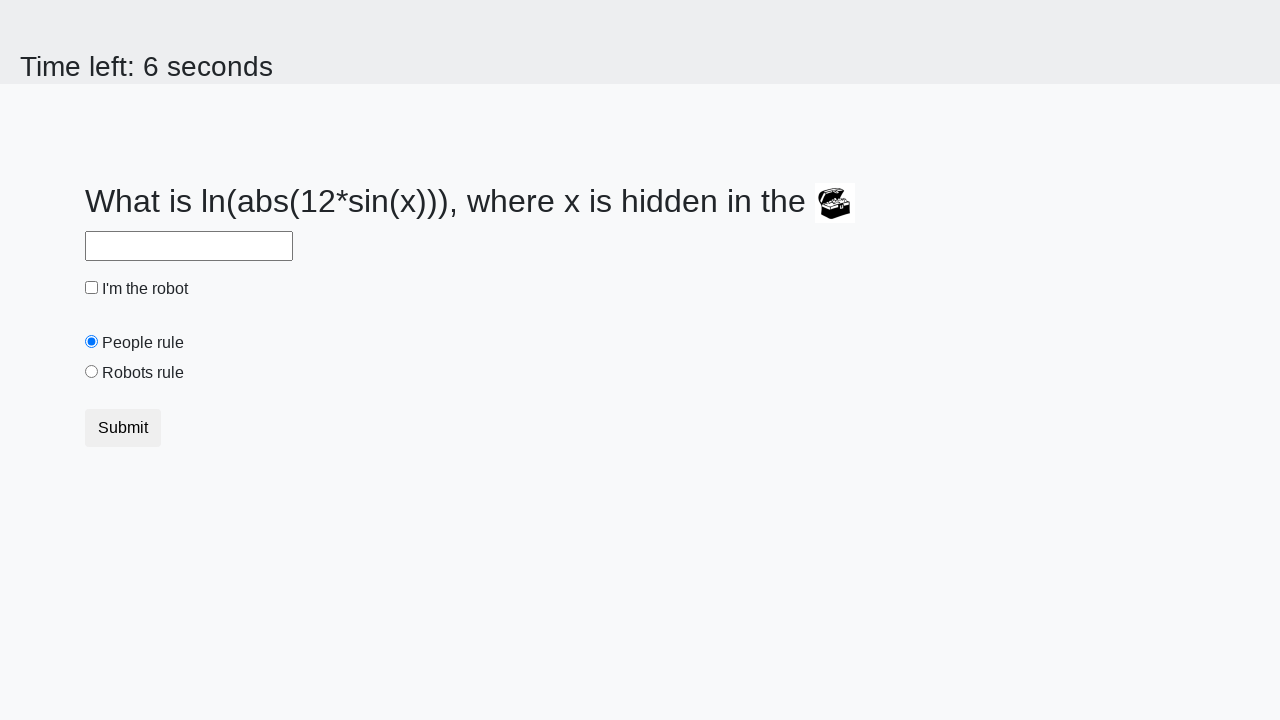

Located the image element with the math captcha
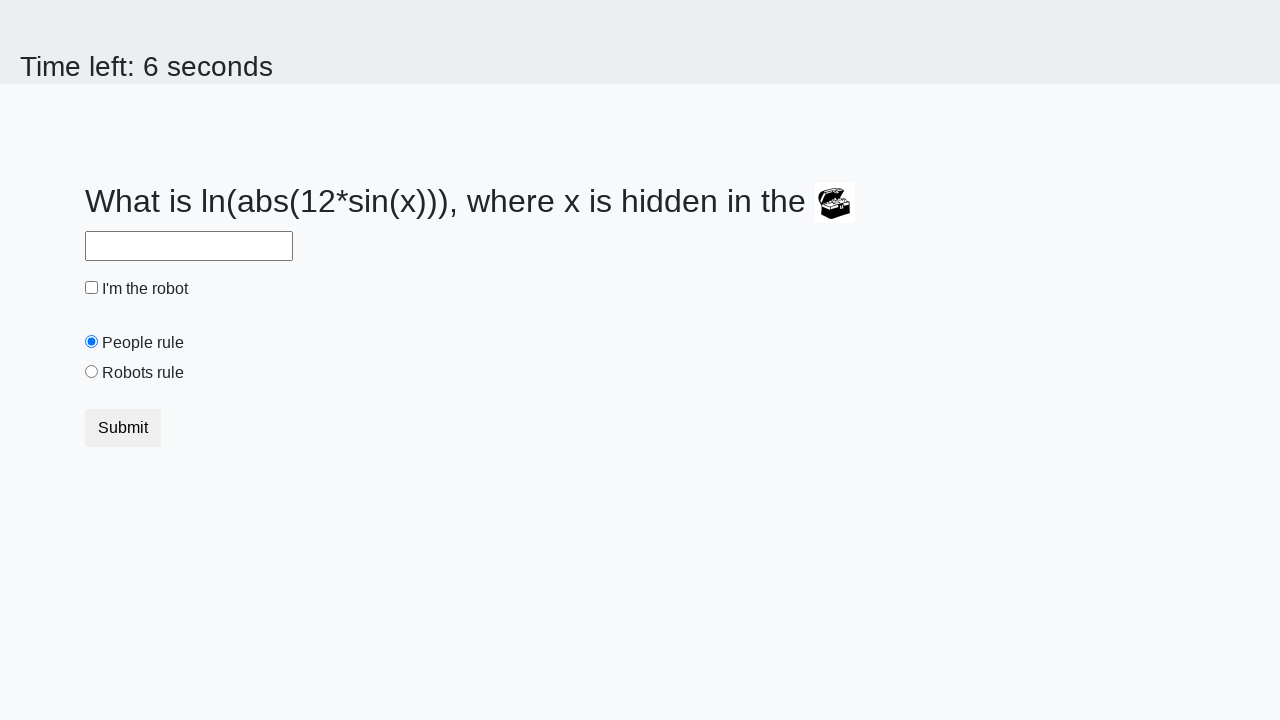

Extracted valuex attribute from image: 249
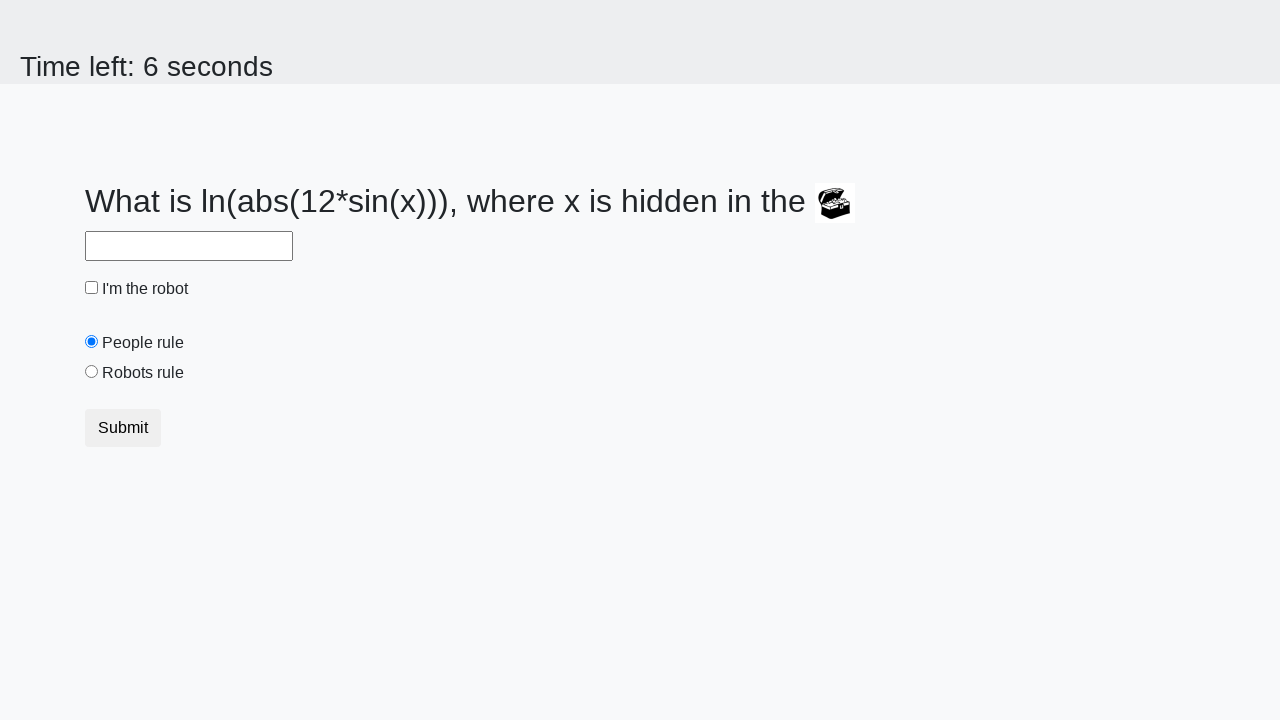

Calculated math captcha result: 2.1663022983118063
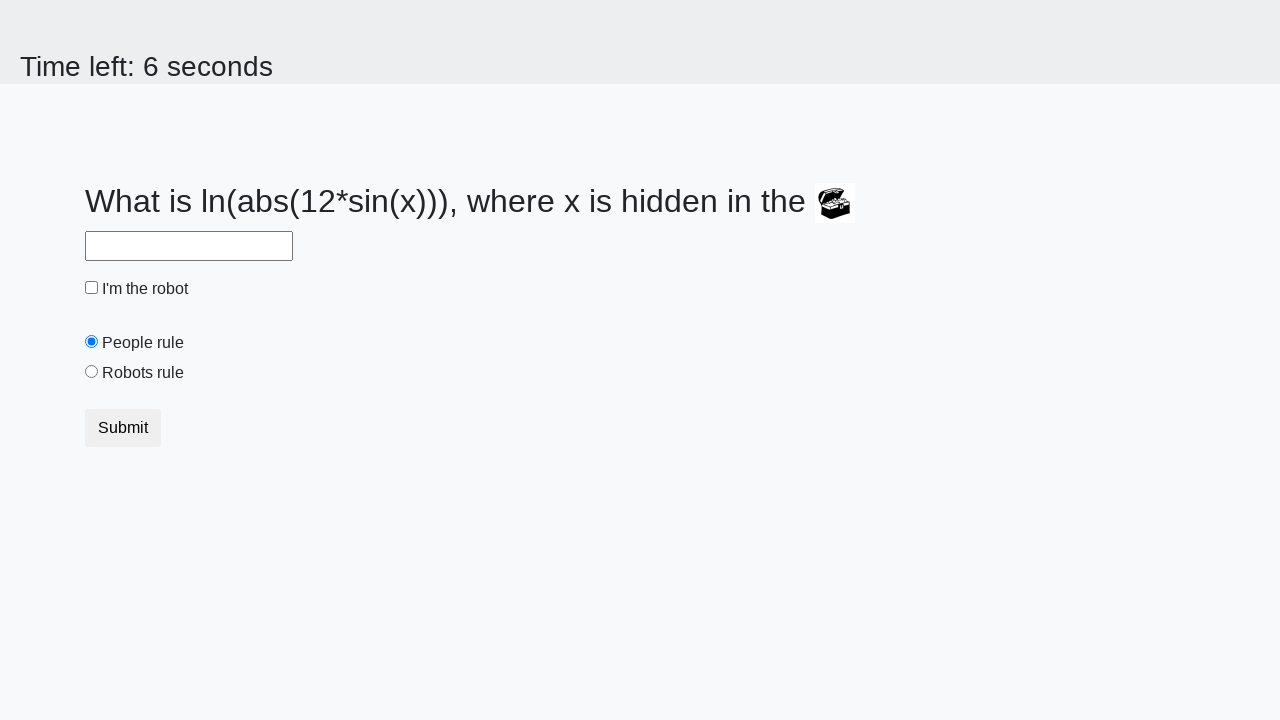

Filled answer field with calculated result on #answer
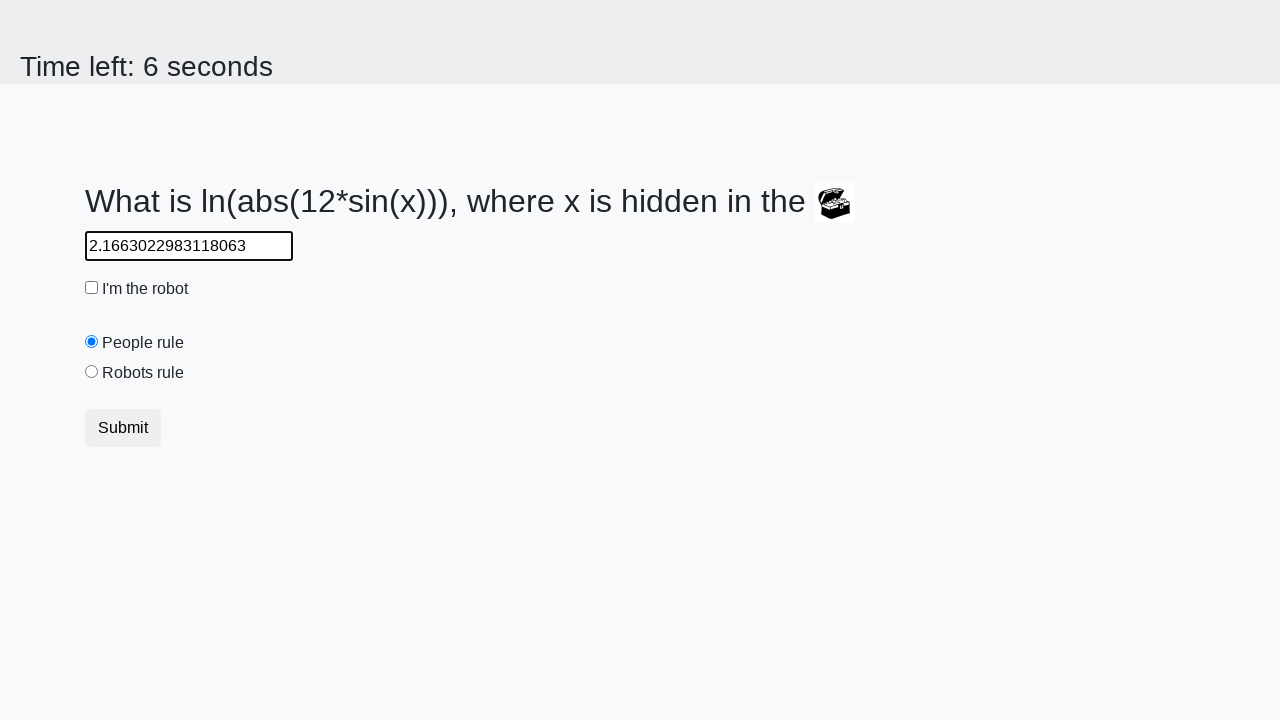

Checked the robot verification checkbox at (92, 288) on #robotCheckbox
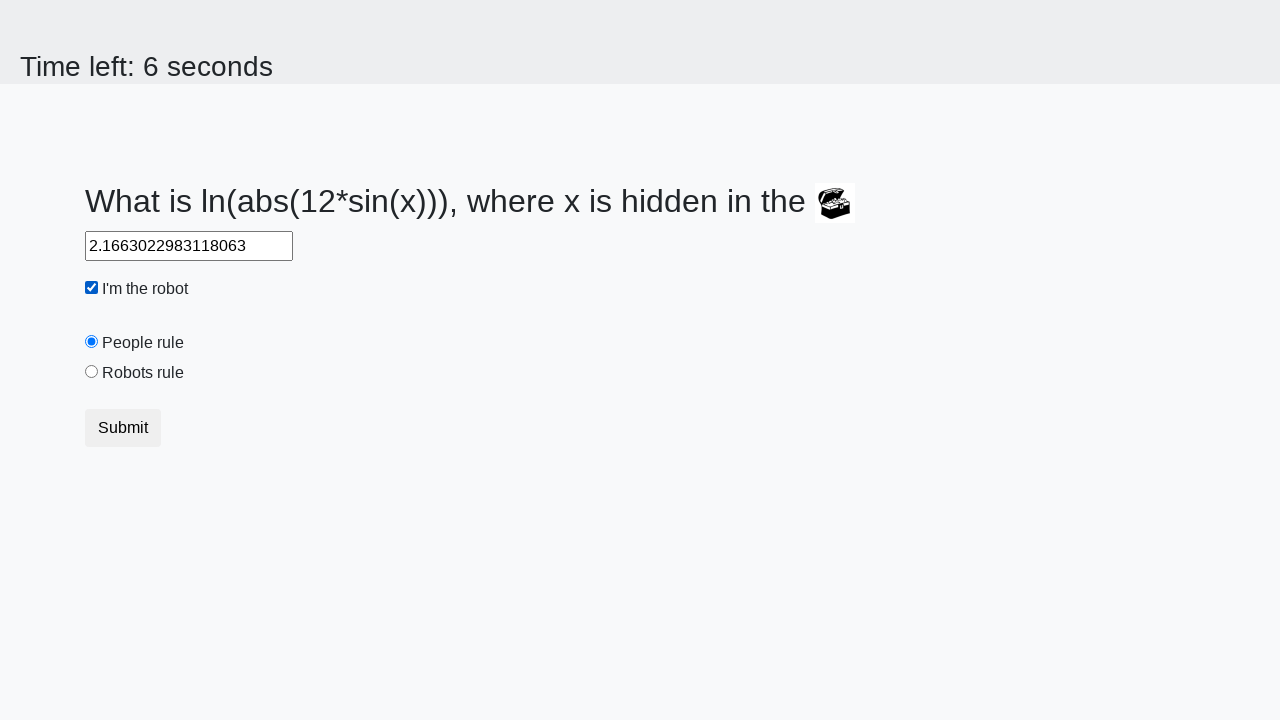

Selected the robots rule radio button at (92, 372) on #robotsRule
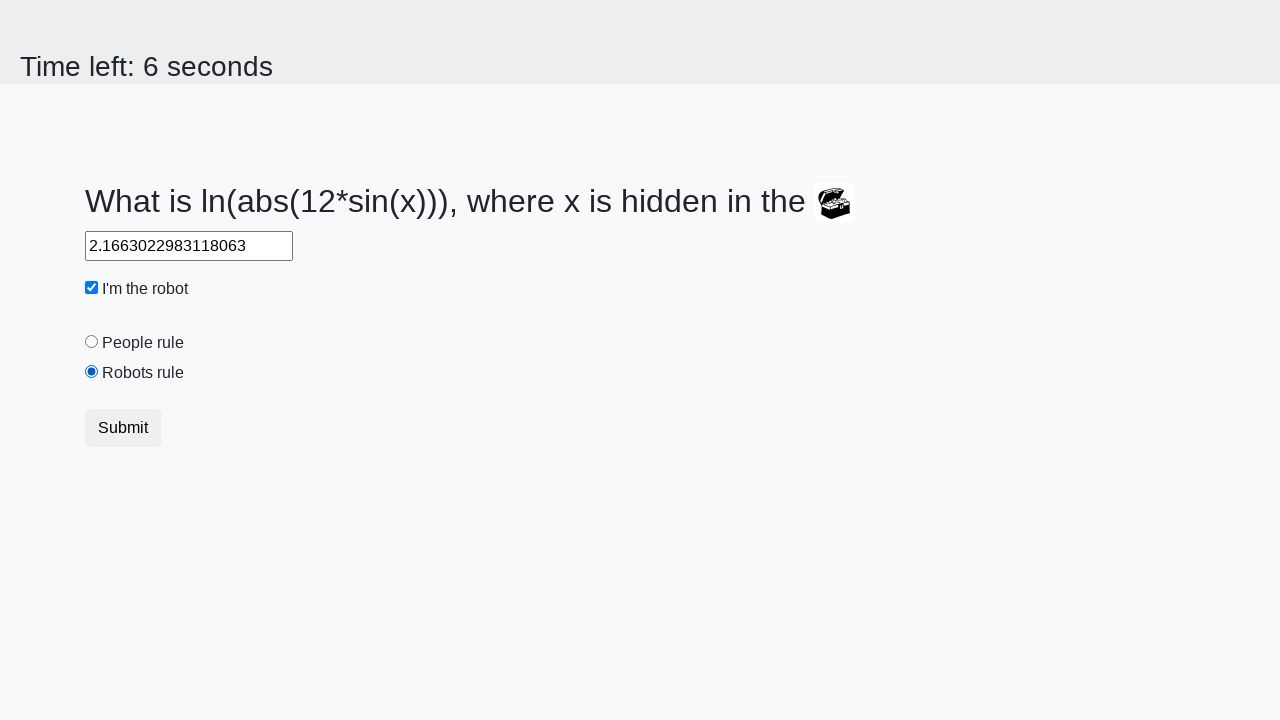

Clicked submit button to submit the form at (123, 428) on button.btn
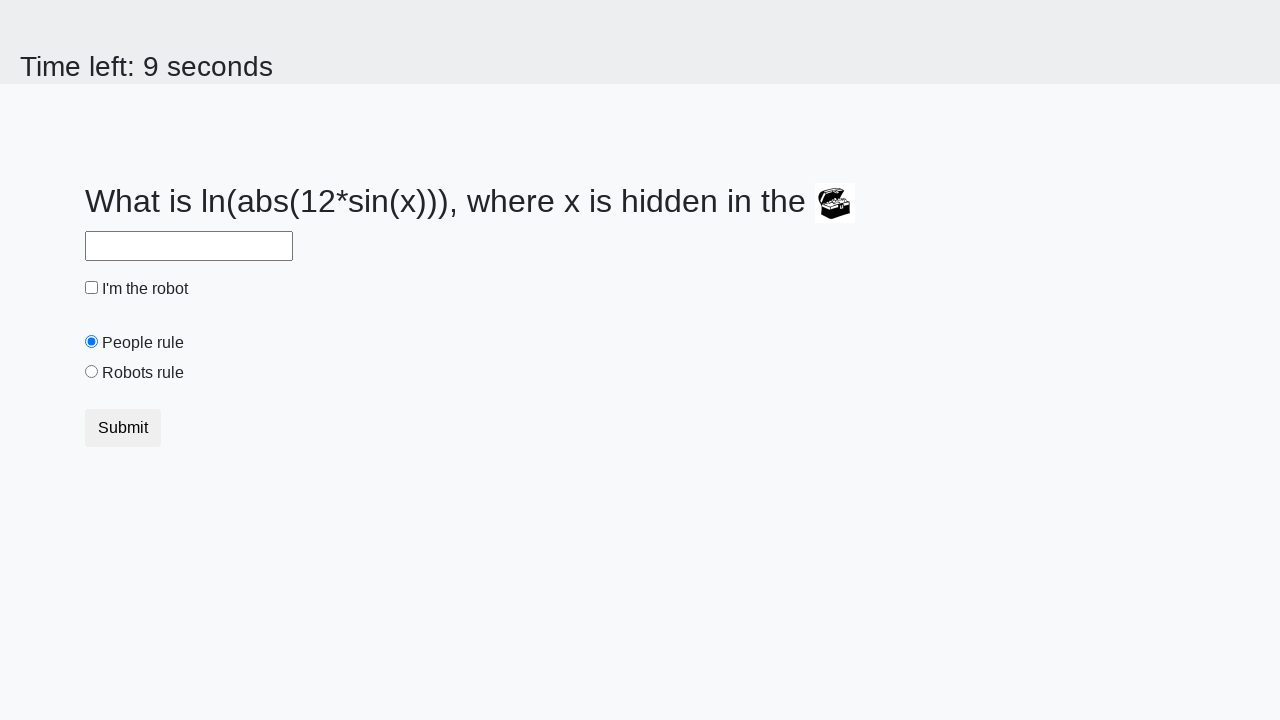

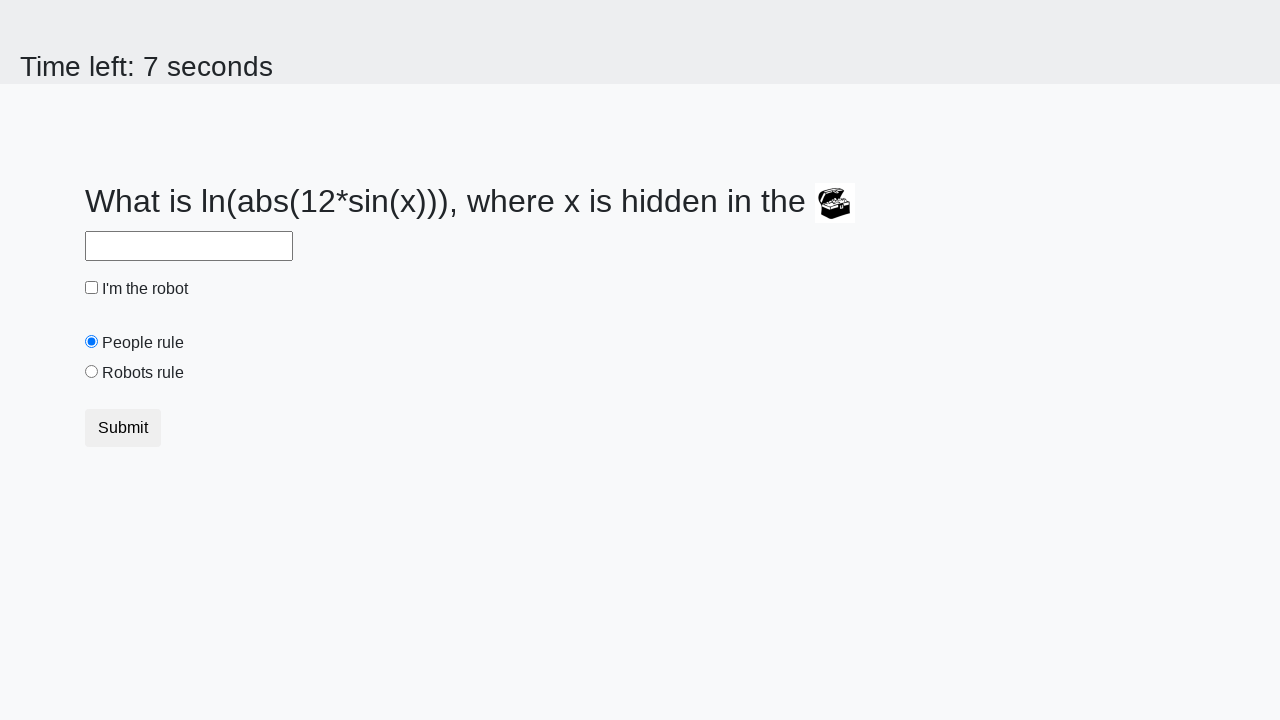